Tests scrolling functionality by navigating to an automation practice page and scrolling to an iFrame example section

Starting URL: https://rahulshettyacademy.com/AutomationPractice/#top

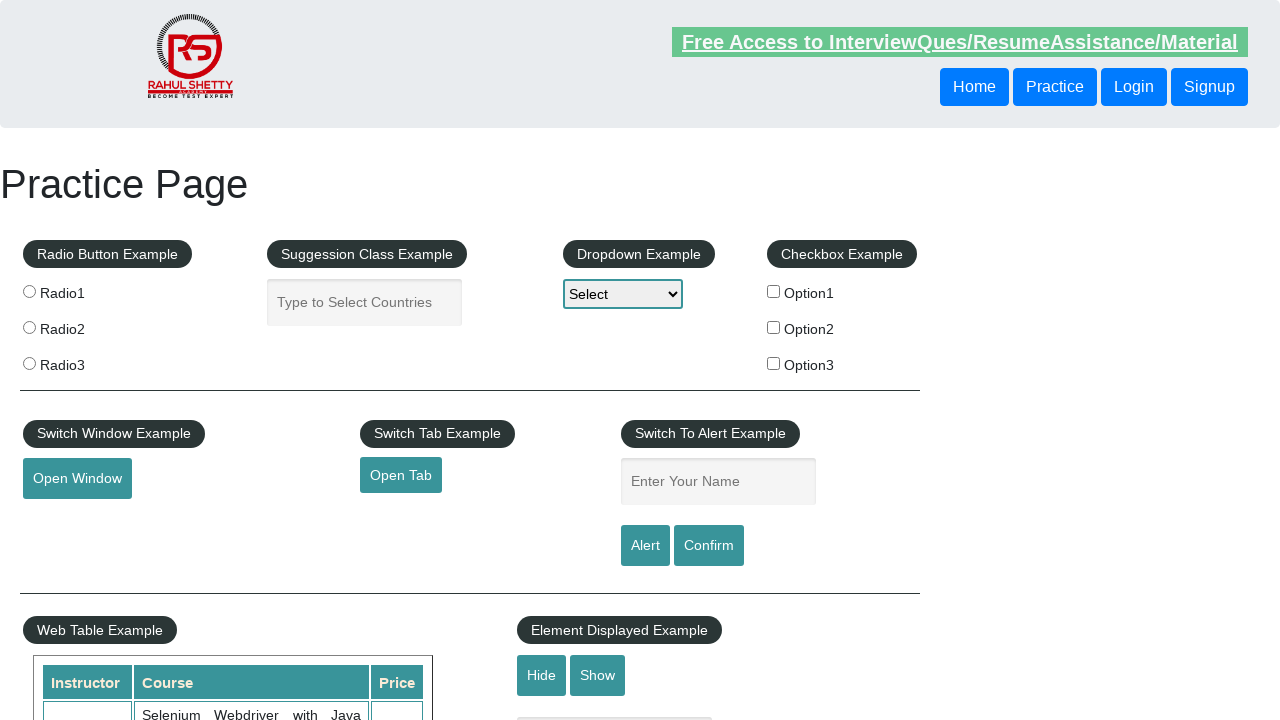

Located iFrame Example legend element
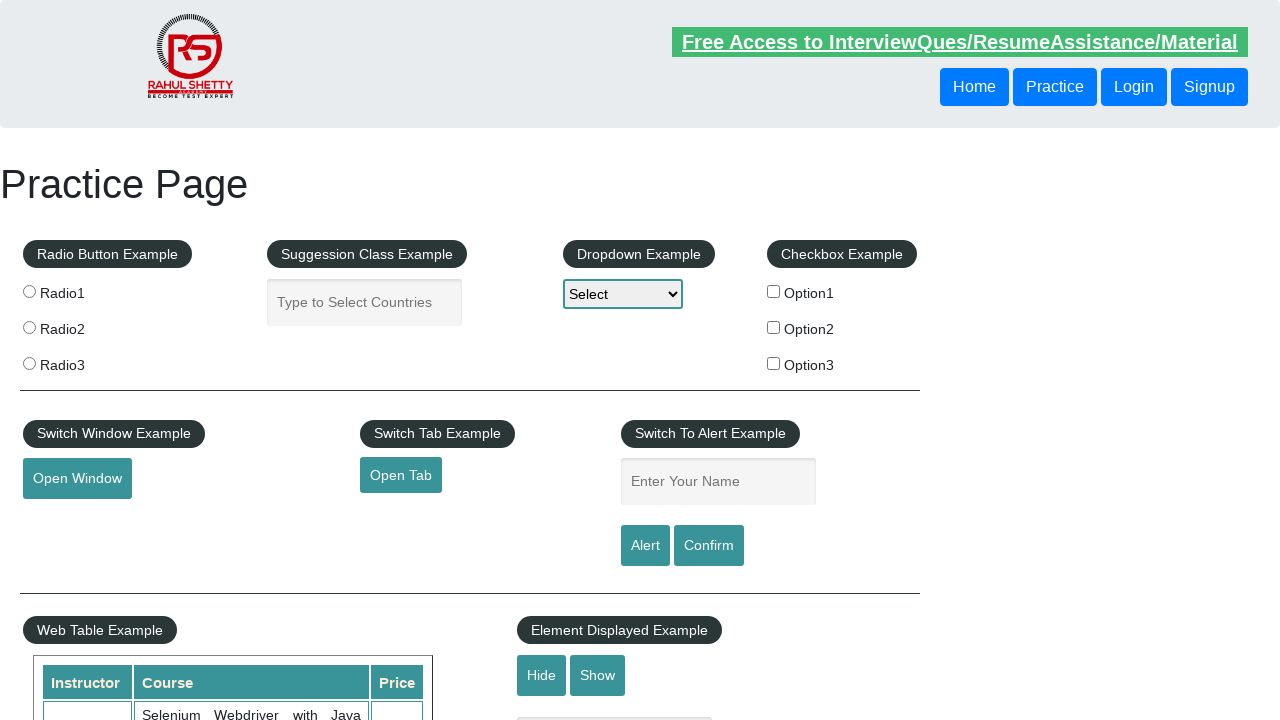

Scrolled to iFrame Example section
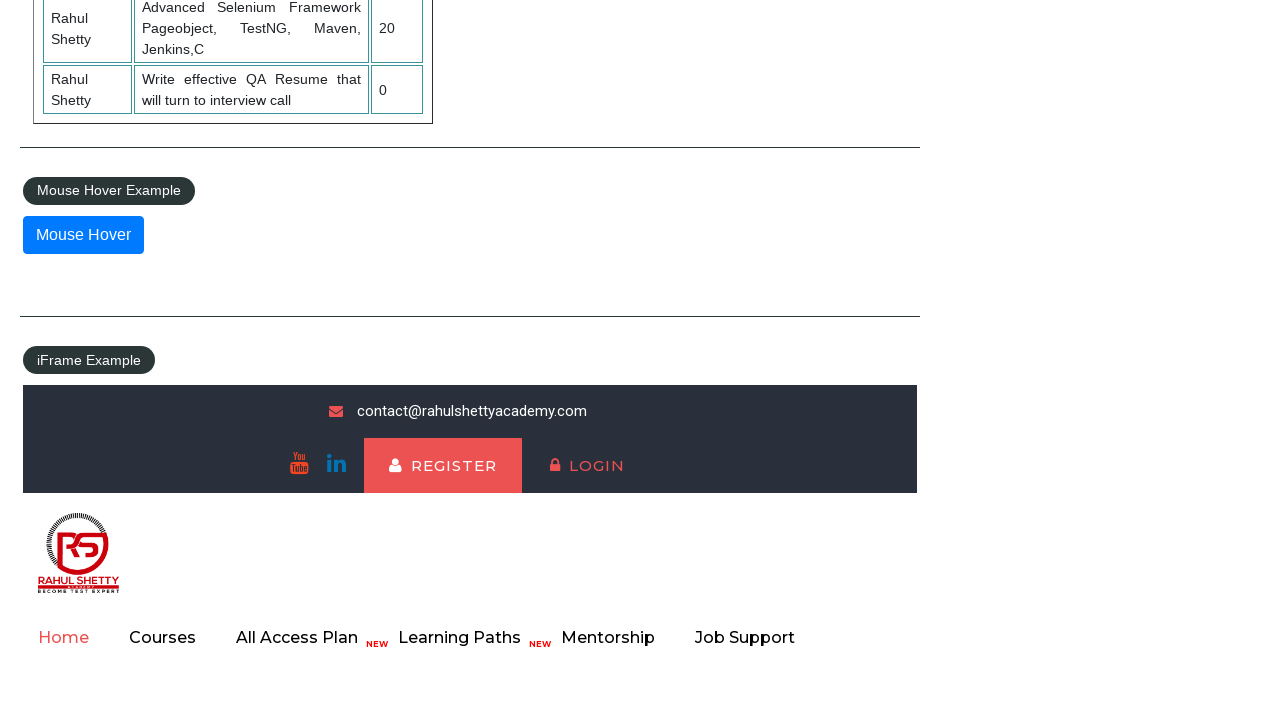

iFrame Example section is now visible on page
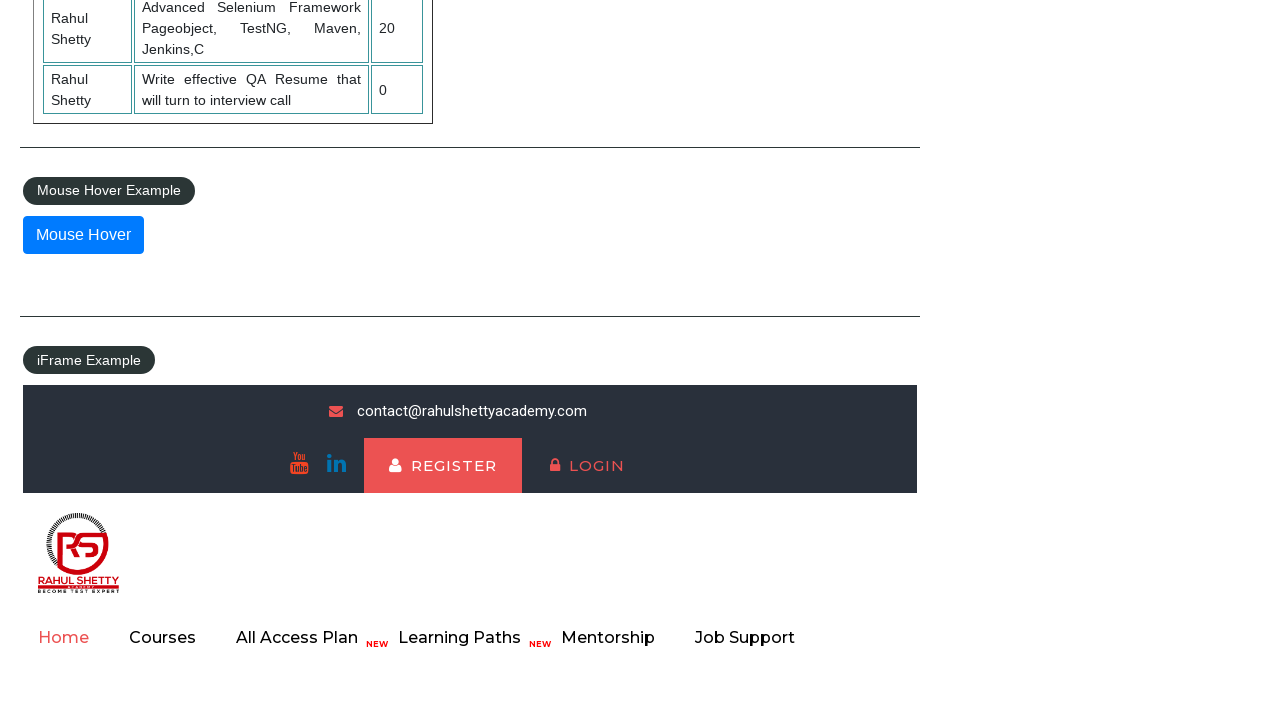

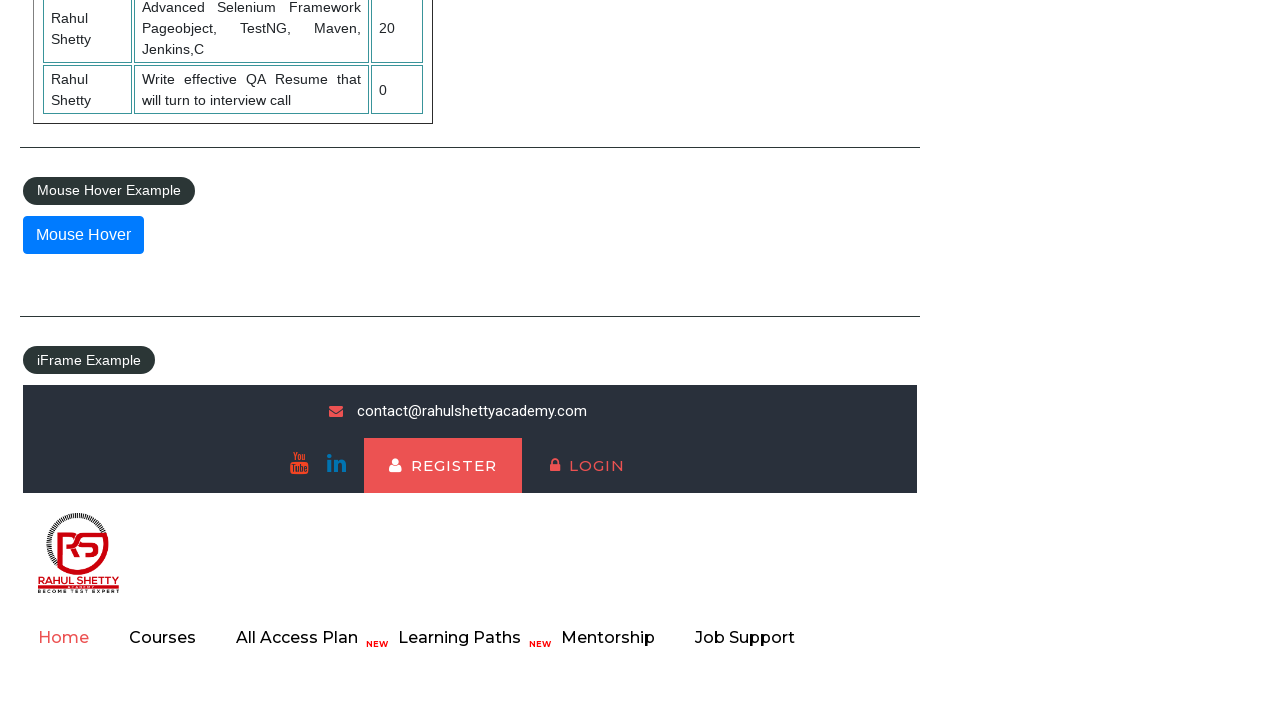